Tests the text box form by filling in all fields (full name, email, current address, permanent address) and verifying the submitted data appears in the output section.

Starting URL: https://demoqa.com

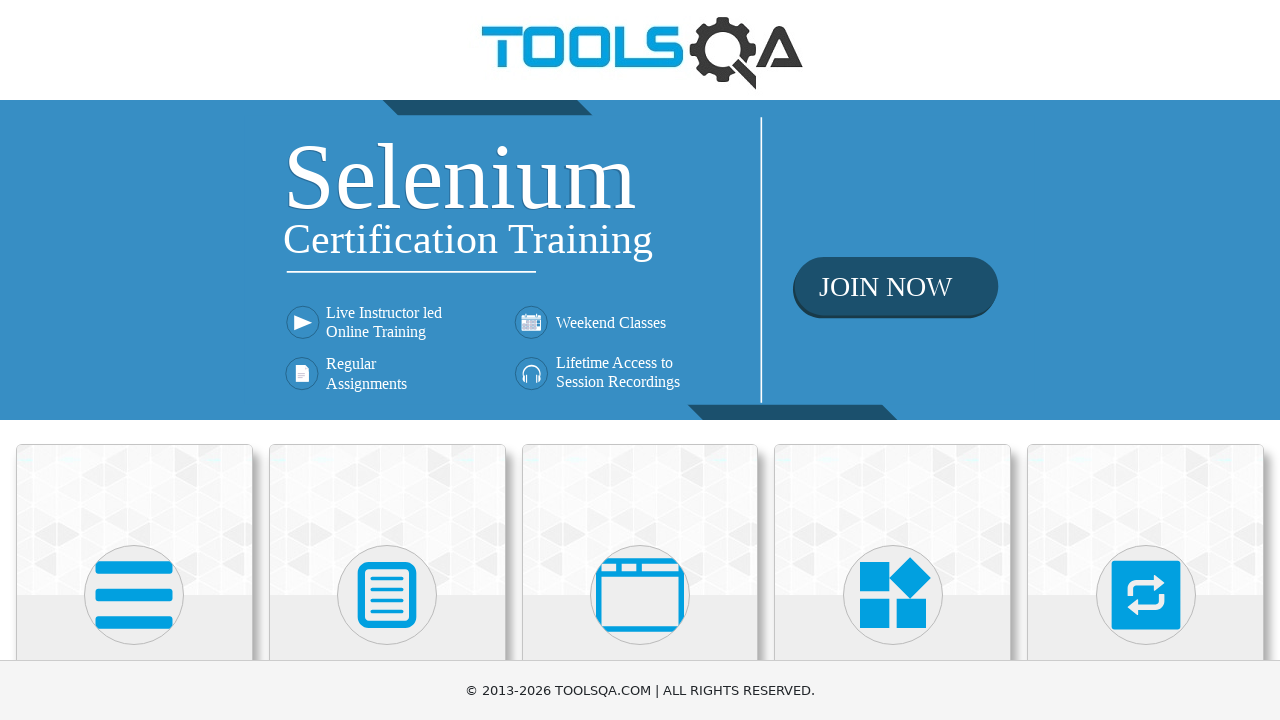

Clicked on Elements link at (134, 360) on h5 >> internal:has-text="Elements"i
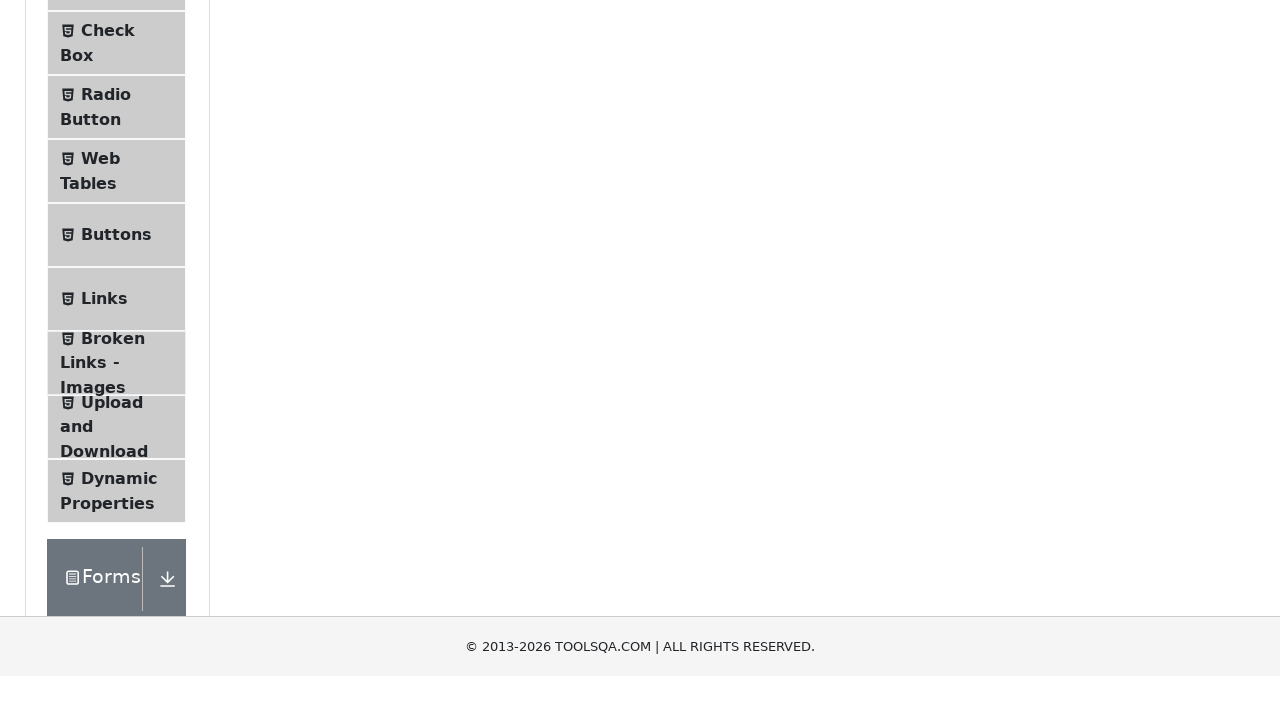

Clicked on Text Box menu item at (119, 261) on span.text >> internal:has-text="Text Box"i
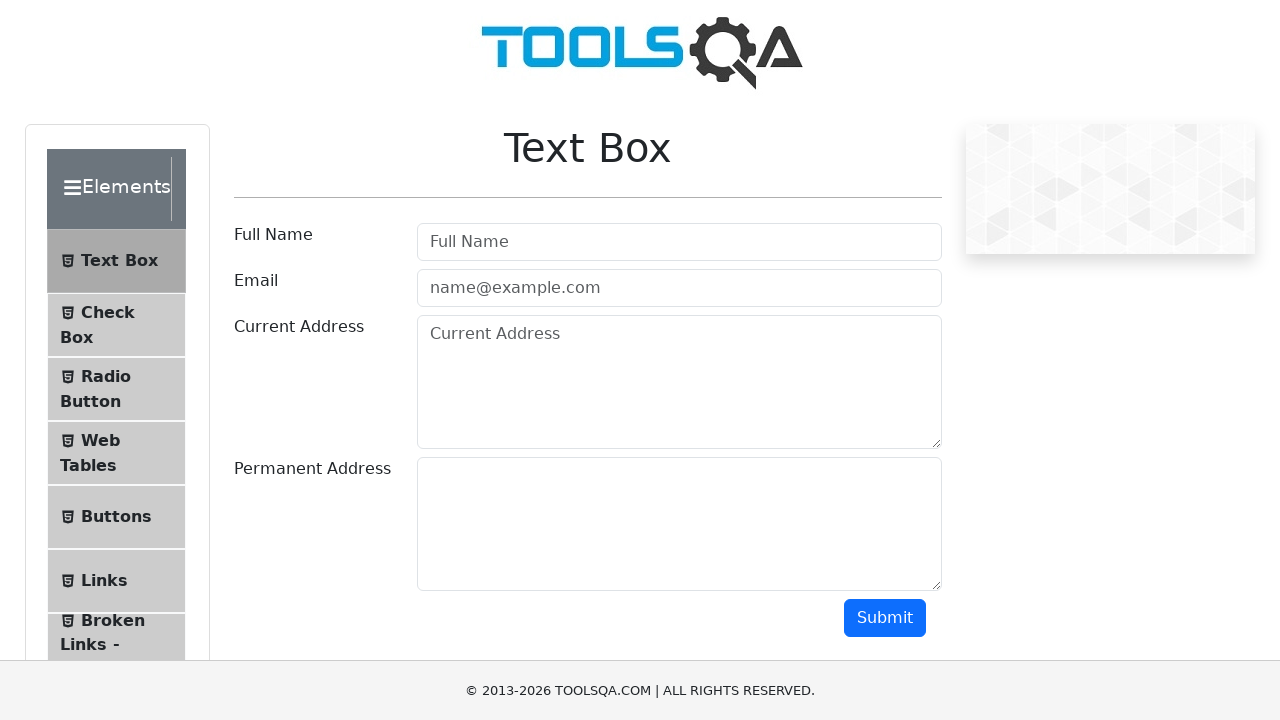

Text Box form fields loaded
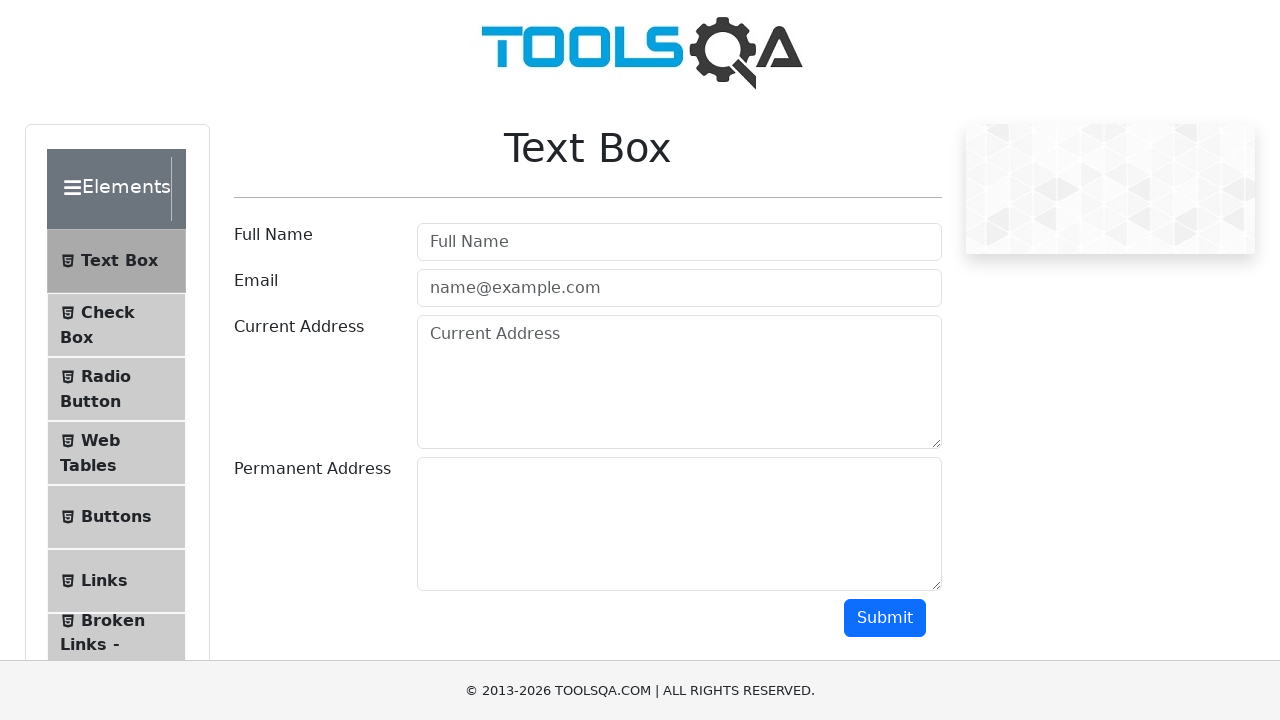

Filled Full Name field with 'Test Name' on input[id="userName"]
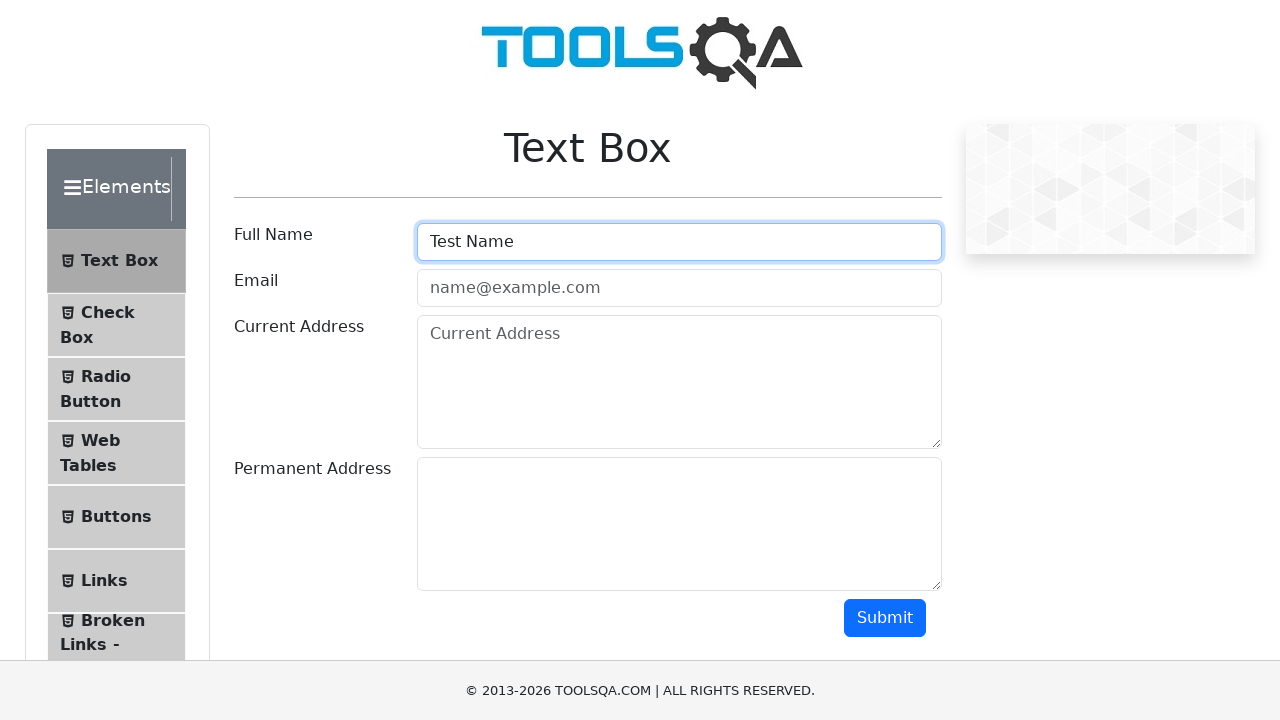

Filled Email field with 'test@test.com' on input[id="userEmail"]
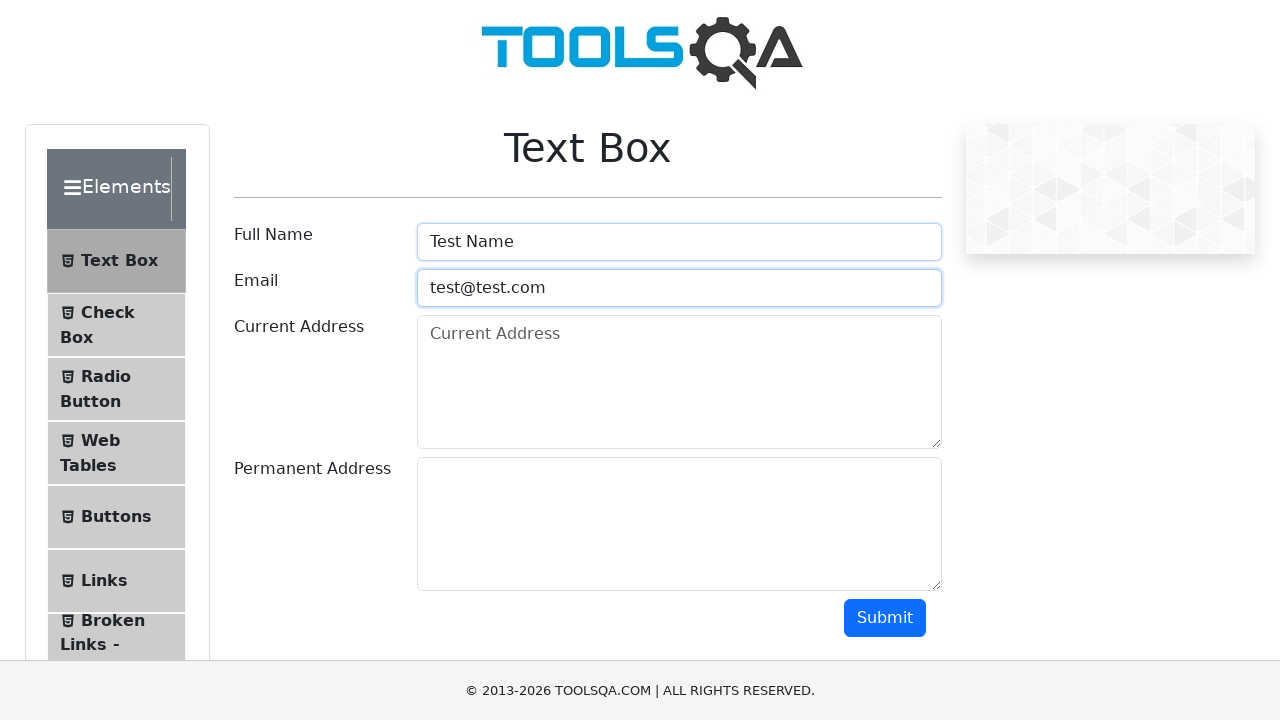

Filled Current Address field with 'Test Location' on textarea[id="currentAddress"]
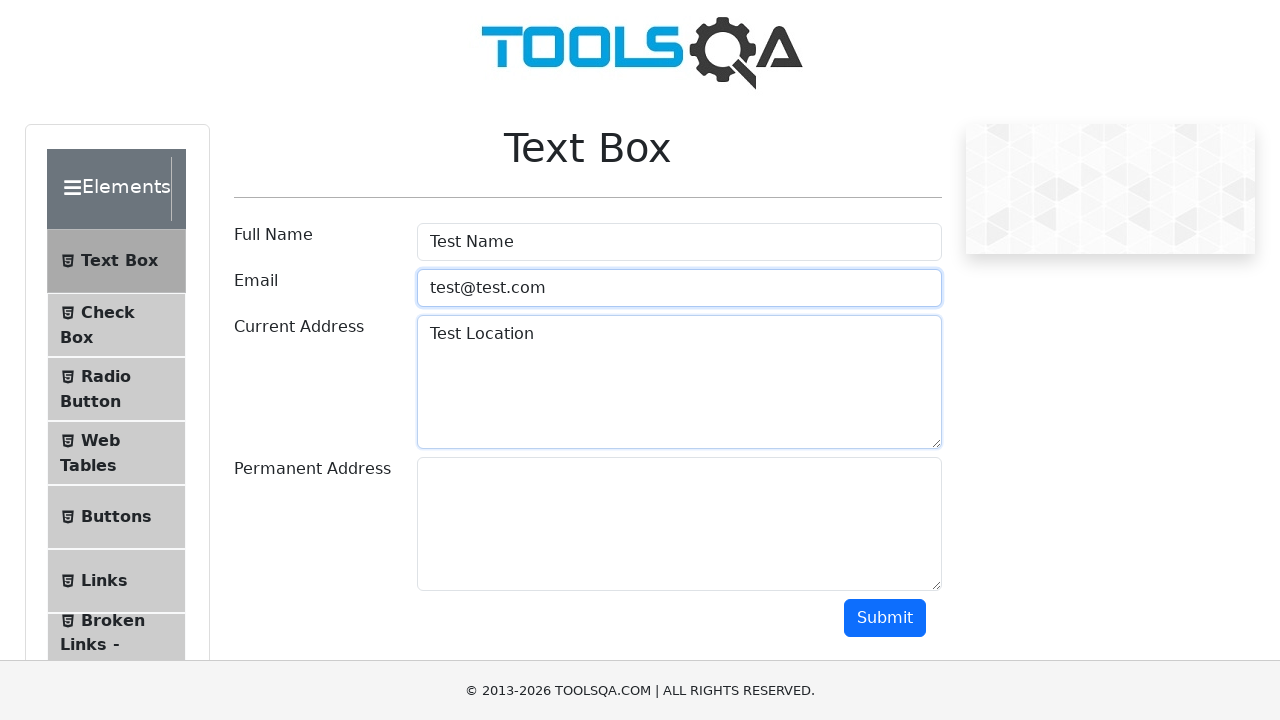

Filled Permanent Address field with 'Test Location' on textarea[id="permanentAddress"]
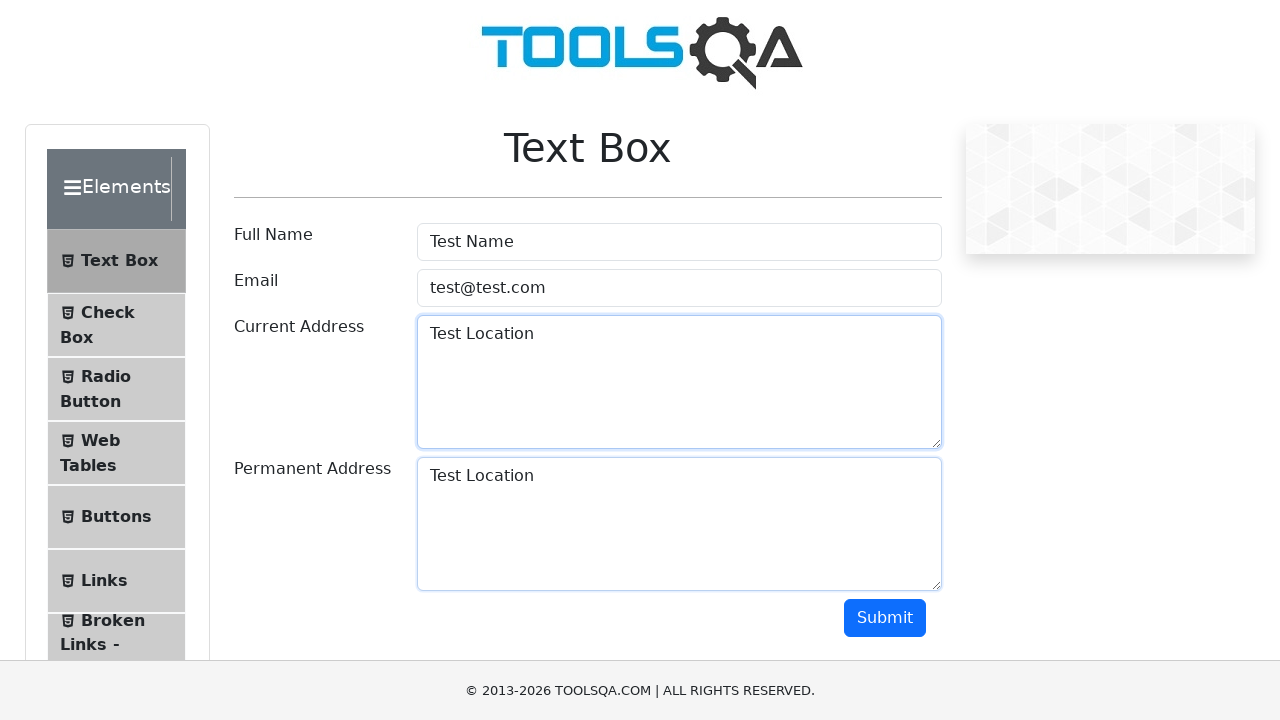

Clicked Submit button to submit the form at (885, 618) on button[id="submit"]
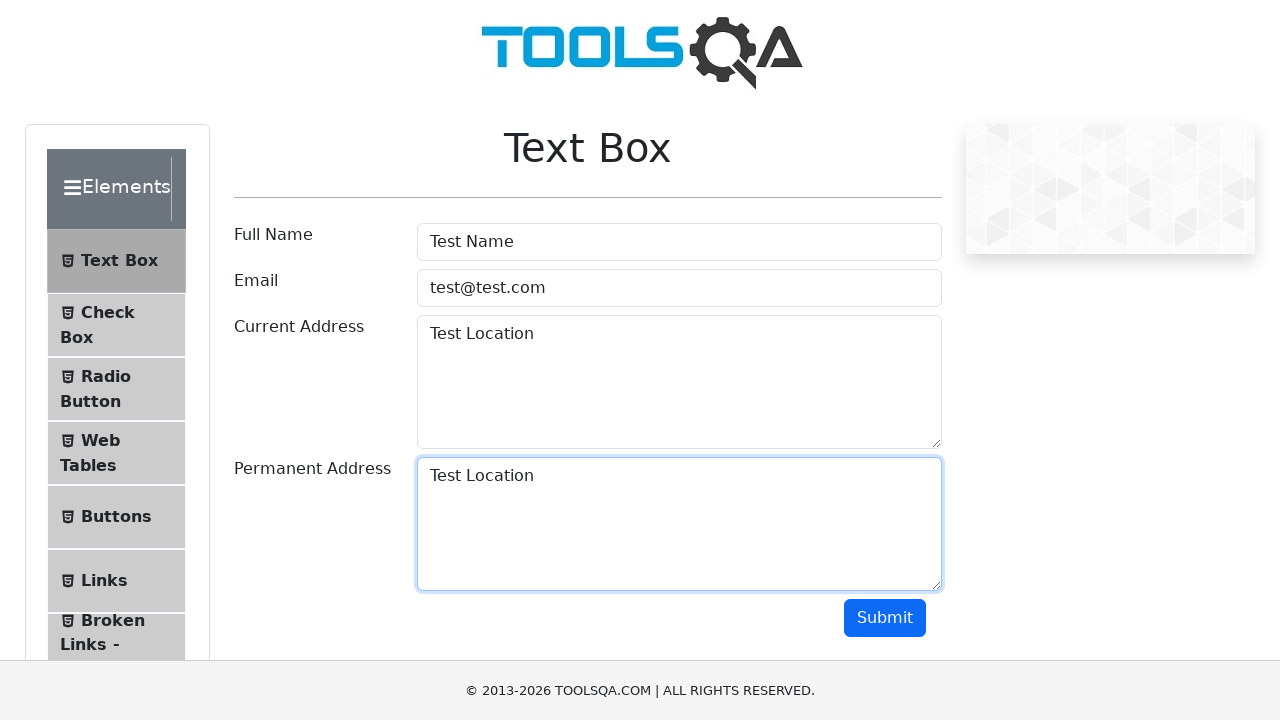

Form submission confirmed - output section visible with submitted data
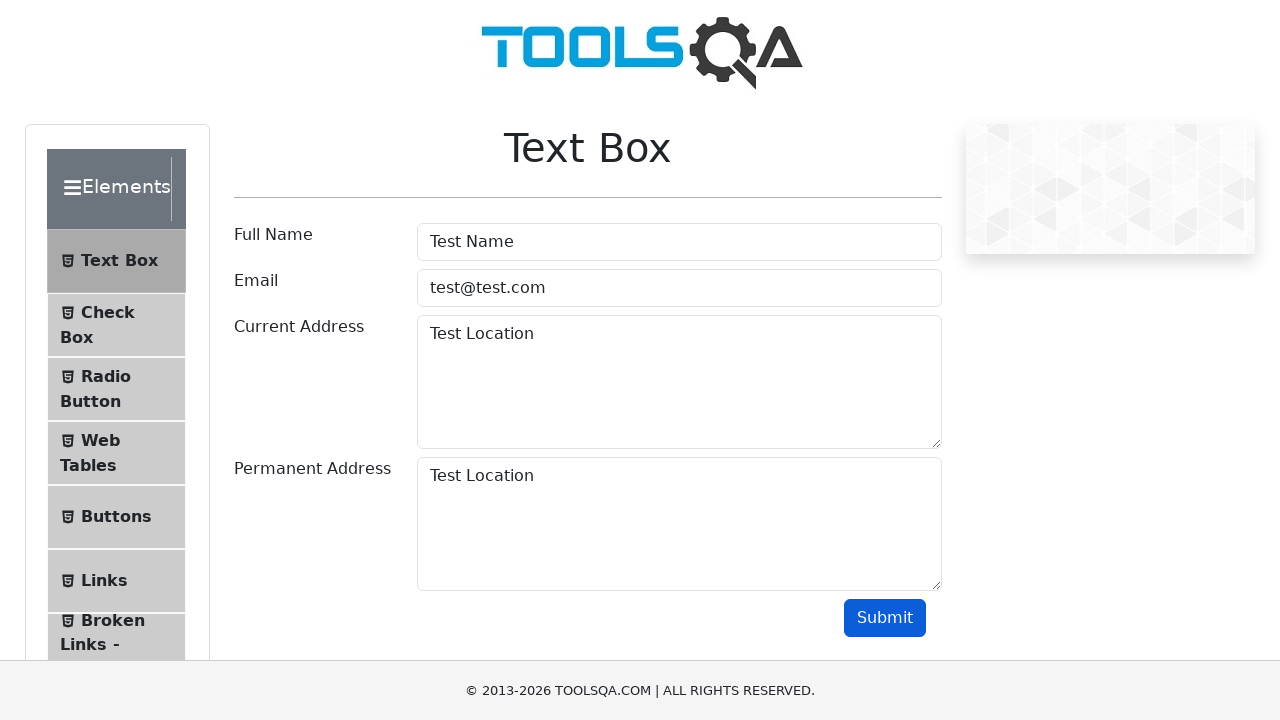

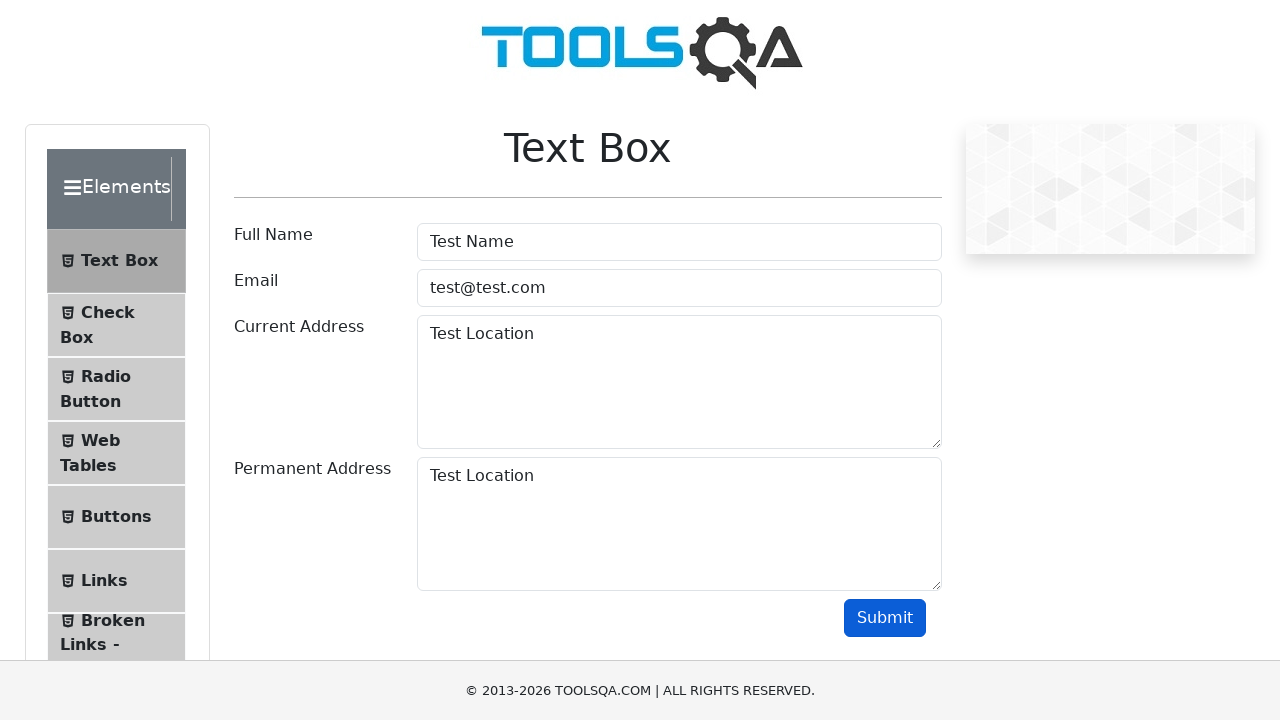